Tests JavaScript alert handling by filling a name field, triggering an alert button, accepting the alert, then triggering a confirm dialog and dismissing it.

Starting URL: https://rahulshettyacademy.com/AutomationPractice/

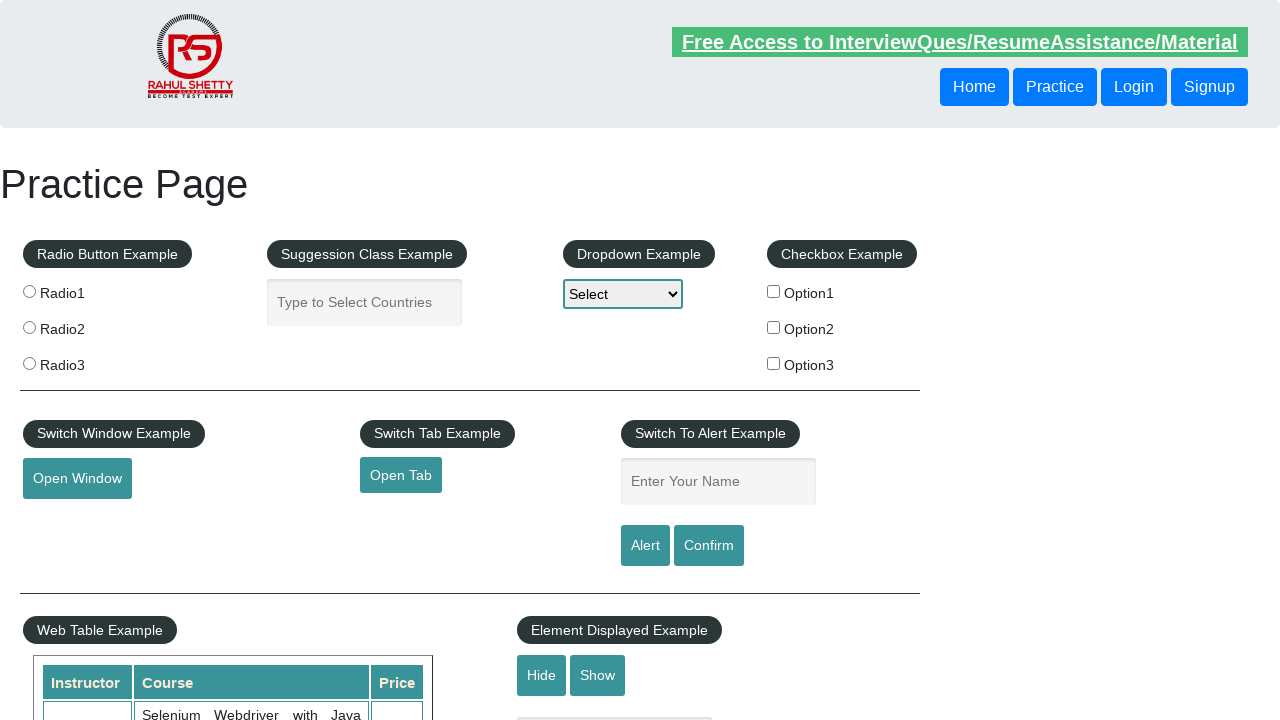

Filled name field with 'Abhisek' on #name
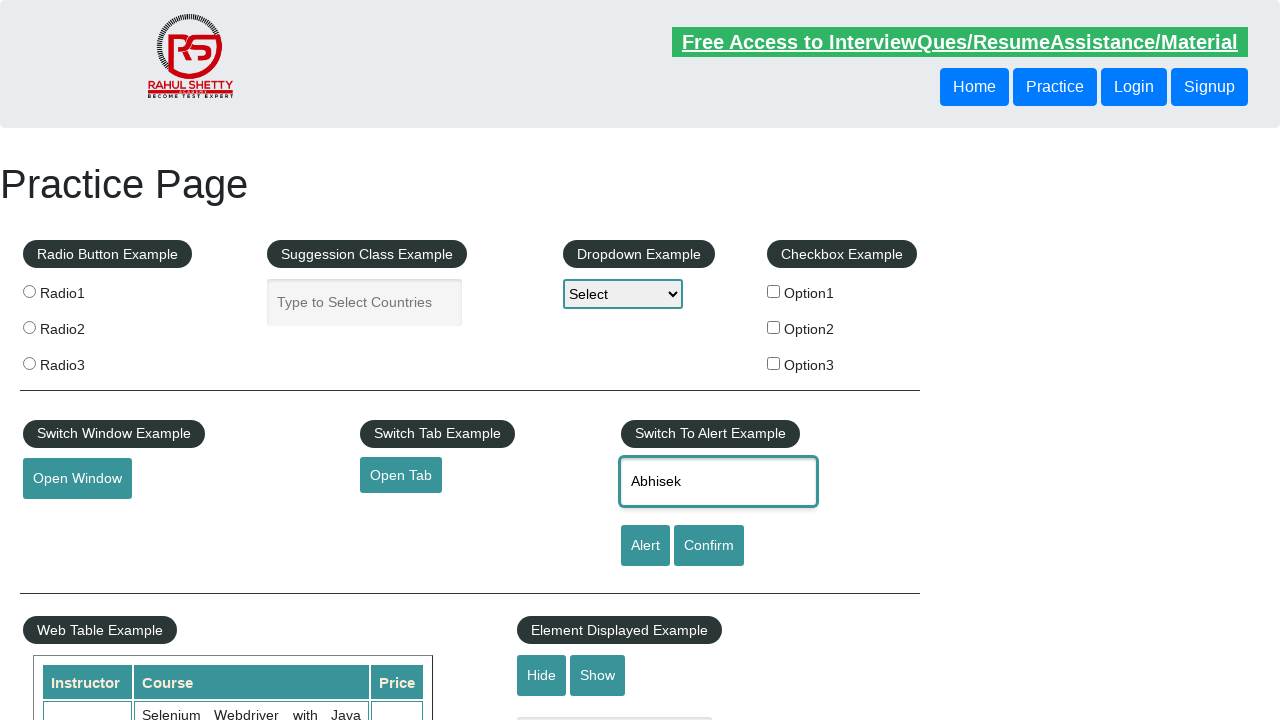

Clicked alert button to trigger JavaScript alert at (645, 546) on #alertbtn
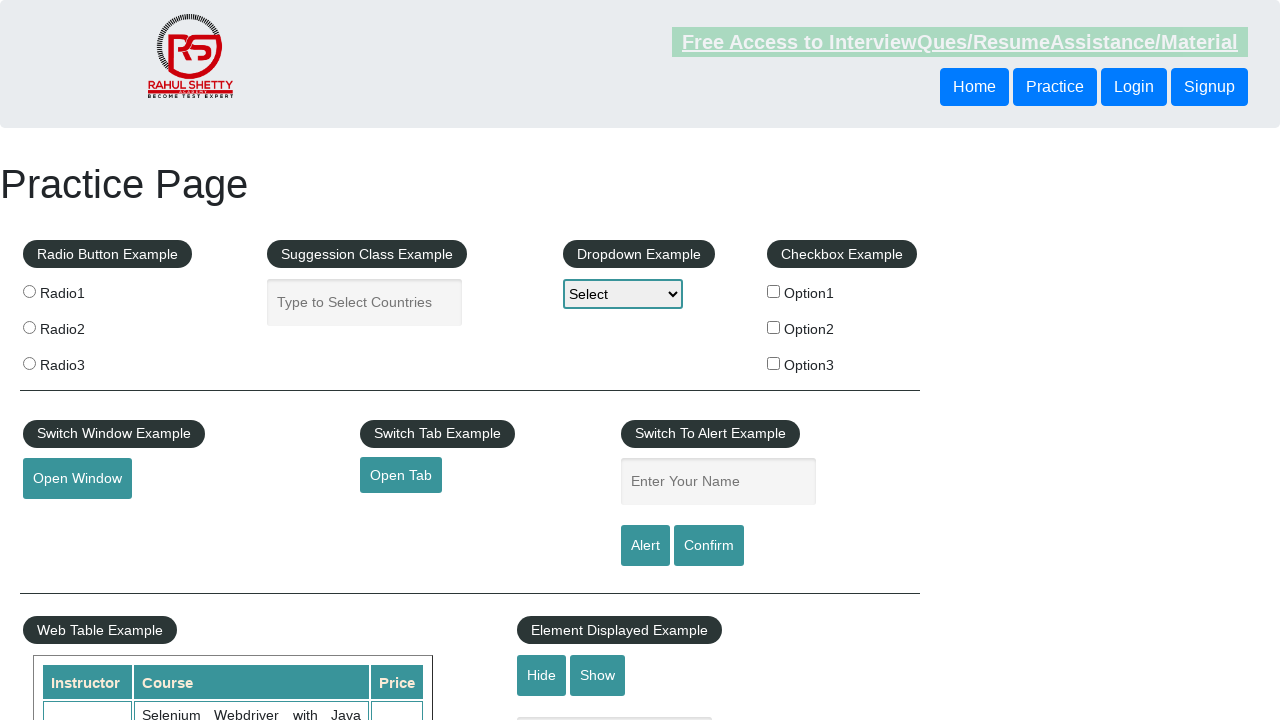

Set up alert dialog handler to accept
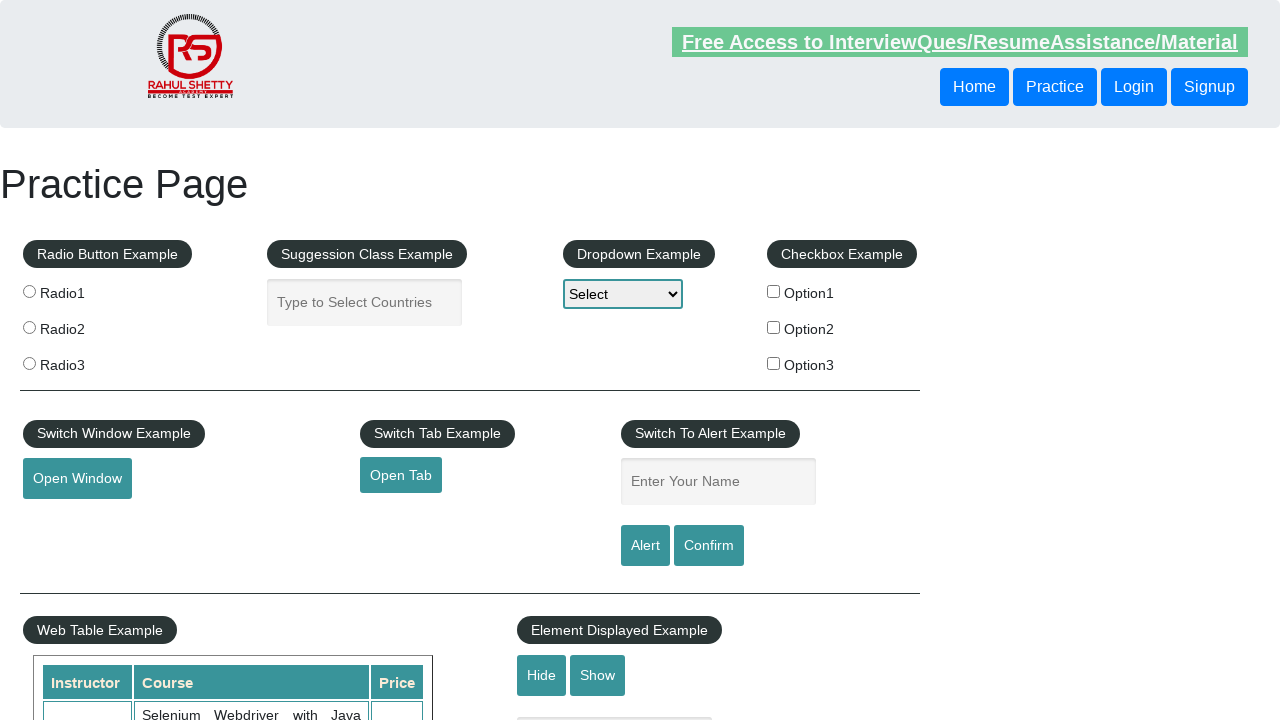

Waited for alert dialog to be processed
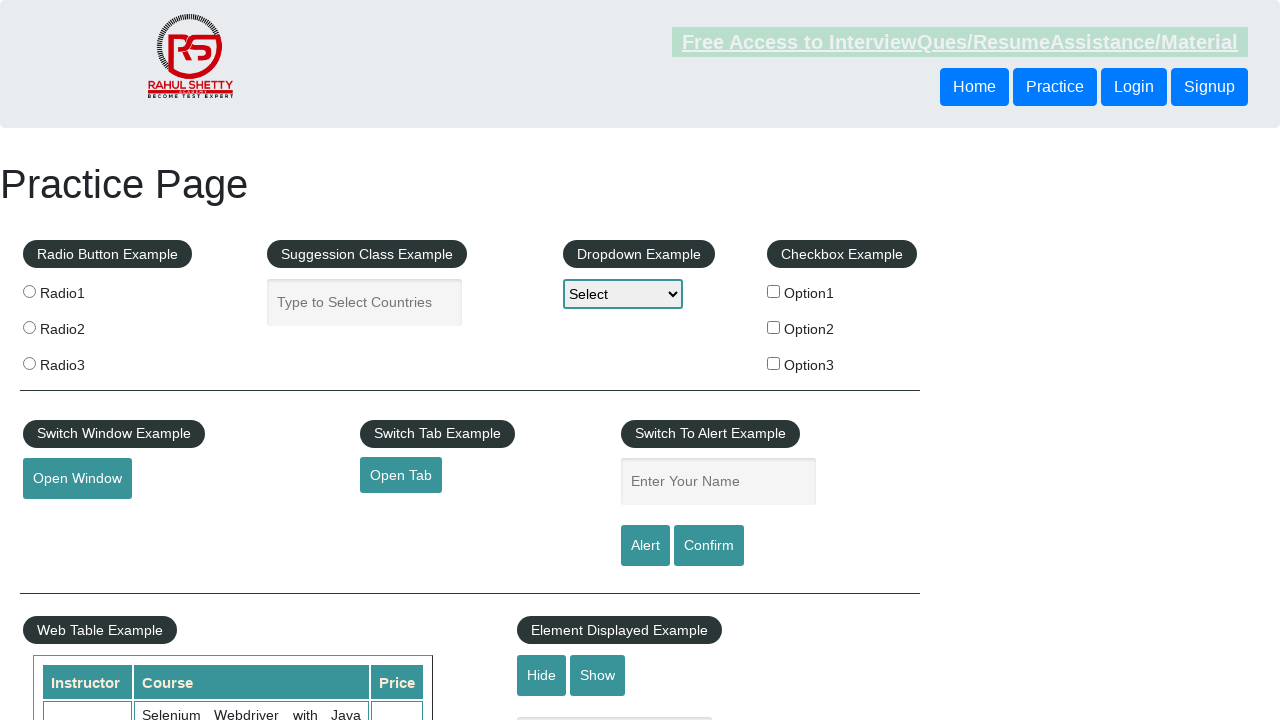

Set up confirm dialog handler to dismiss
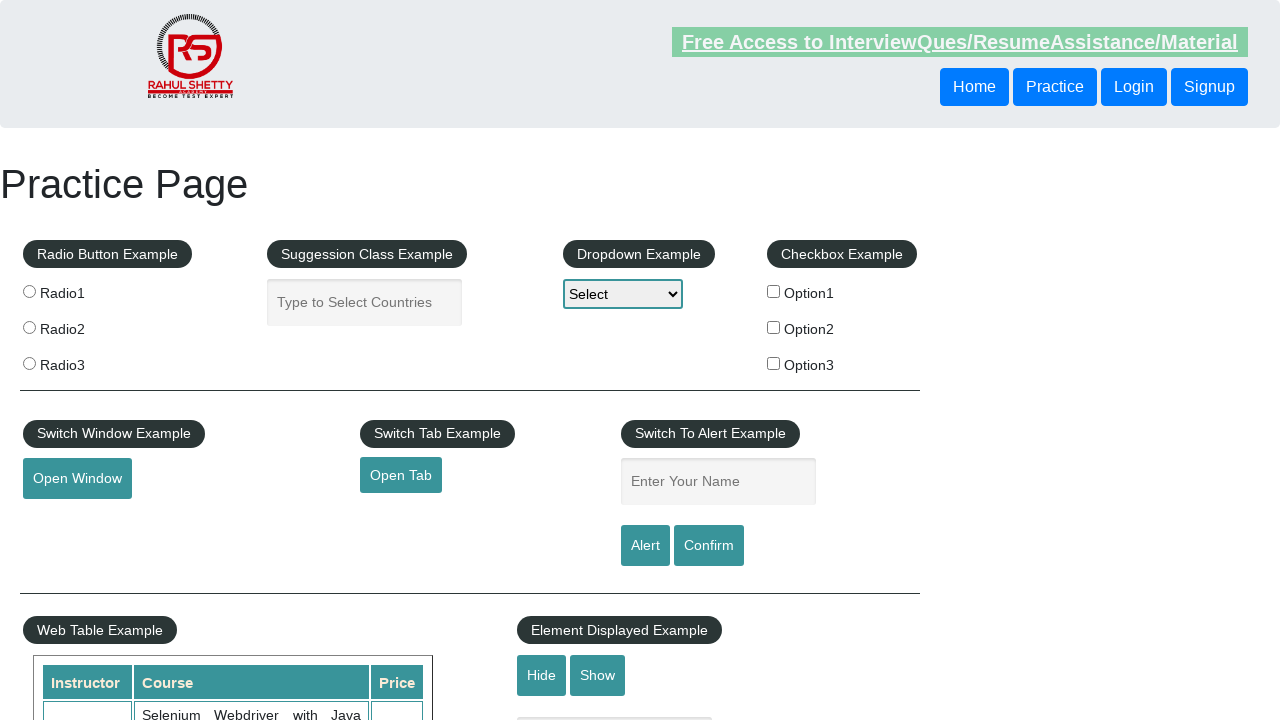

Clicked confirm button to trigger confirm dialog at (709, 546) on input#confirmbtn
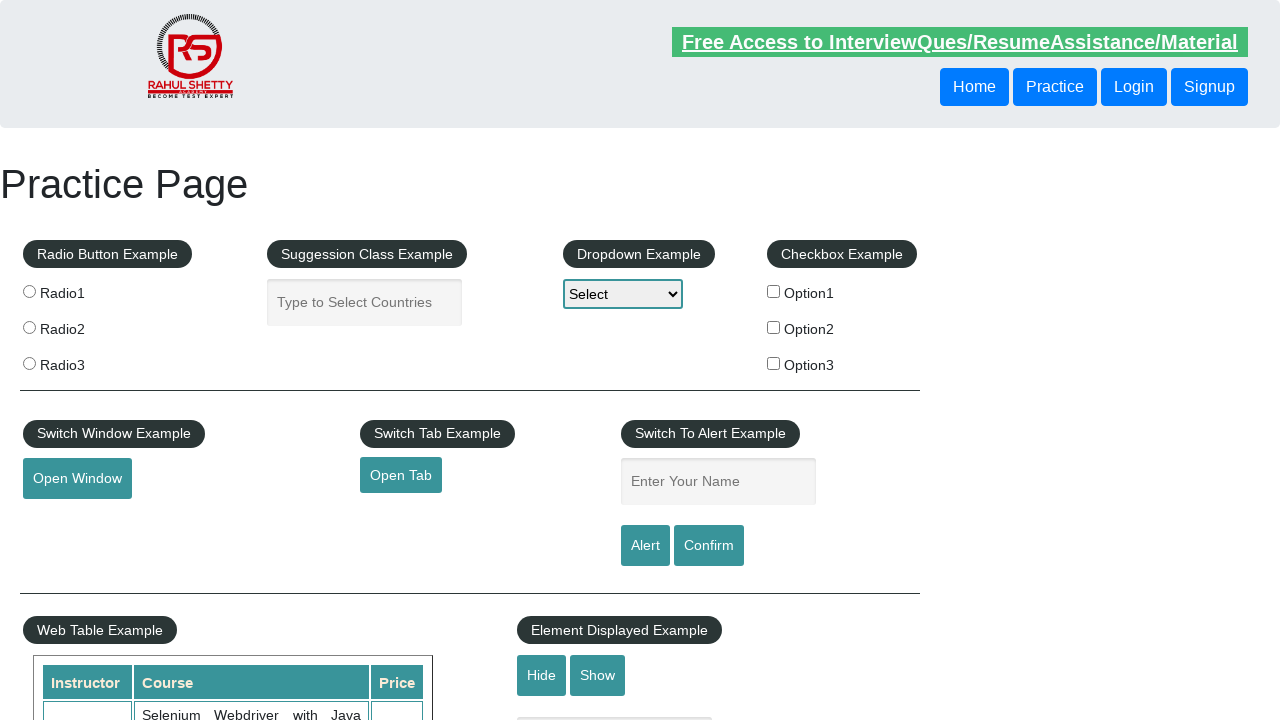

Waited for confirm dialog interaction to complete
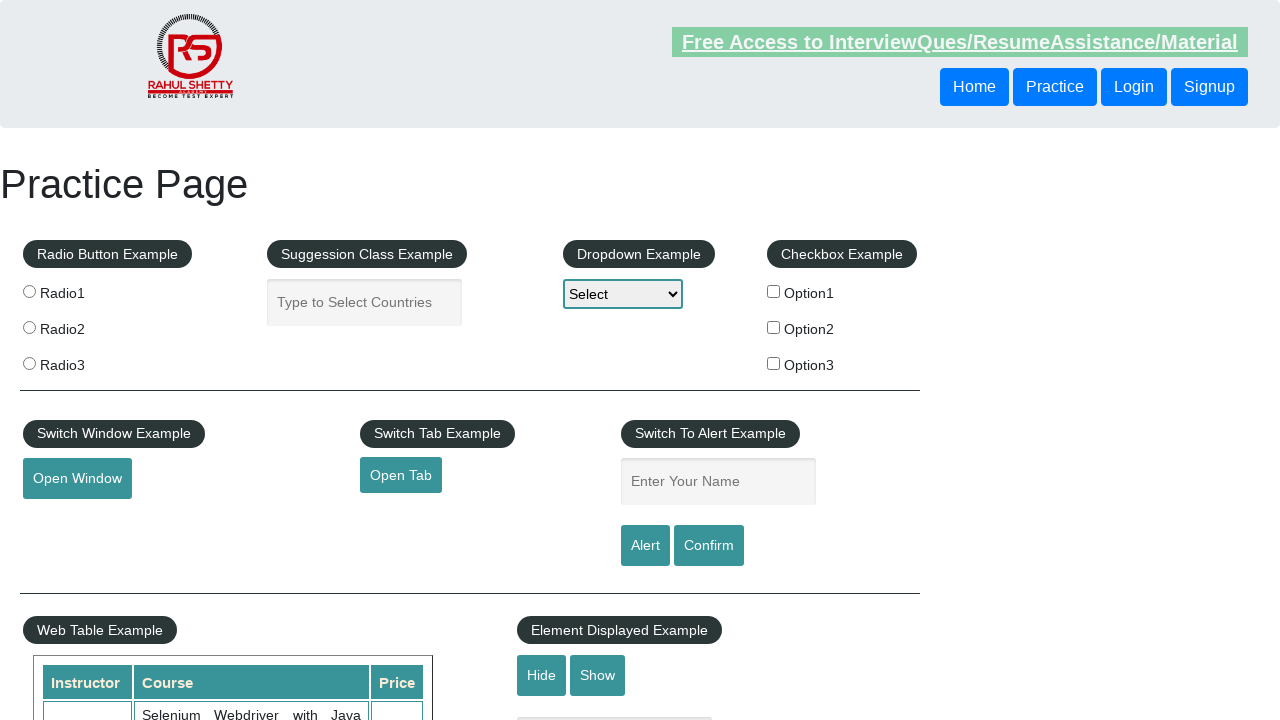

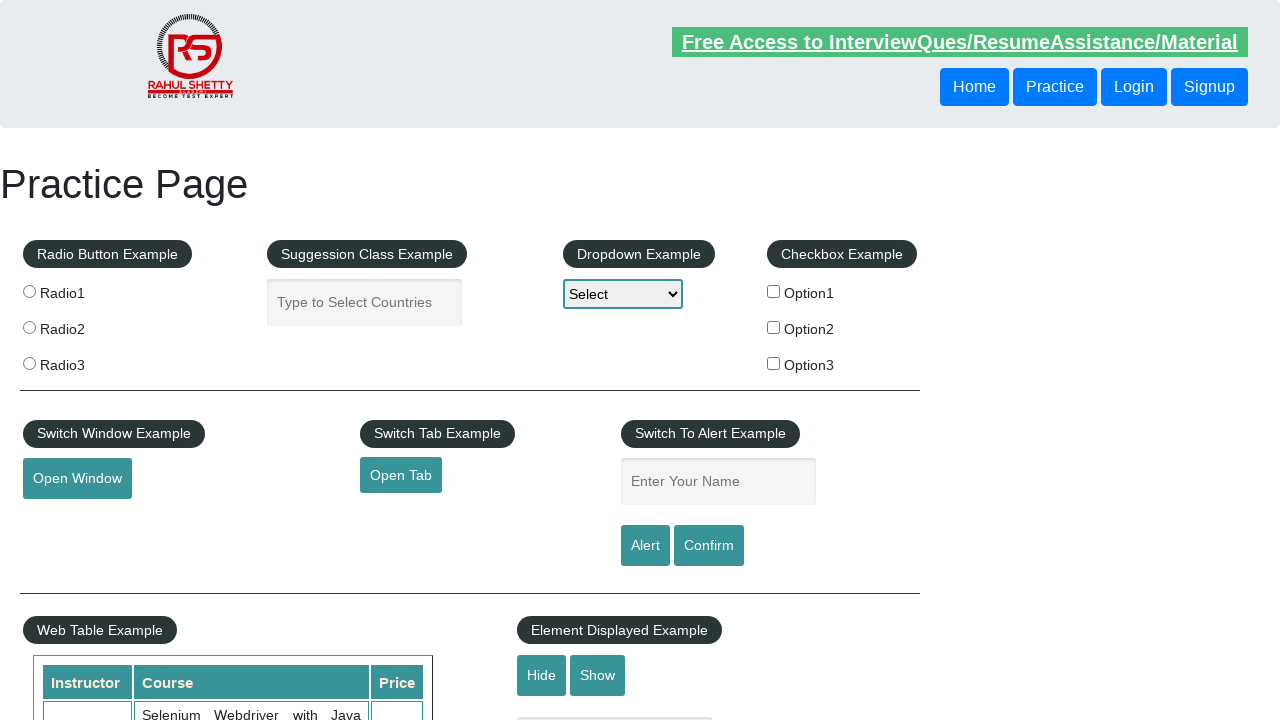